Tests the add/remove elements functionality by adding multiple elements and then removing some of them

Starting URL: http://the-internet.herokuapp.com/add_remove_elements/

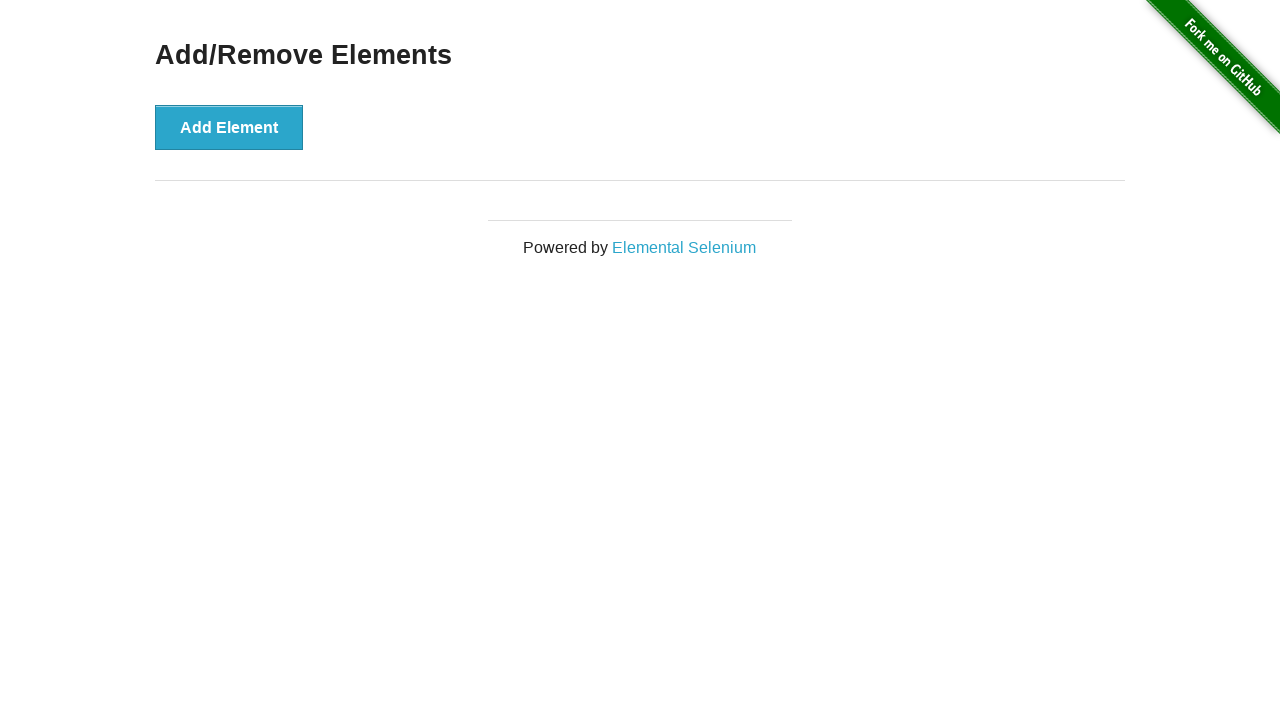

Clicked Add Element button to add a new element at (229, 127) on button >> internal:has-text="Add Element"i
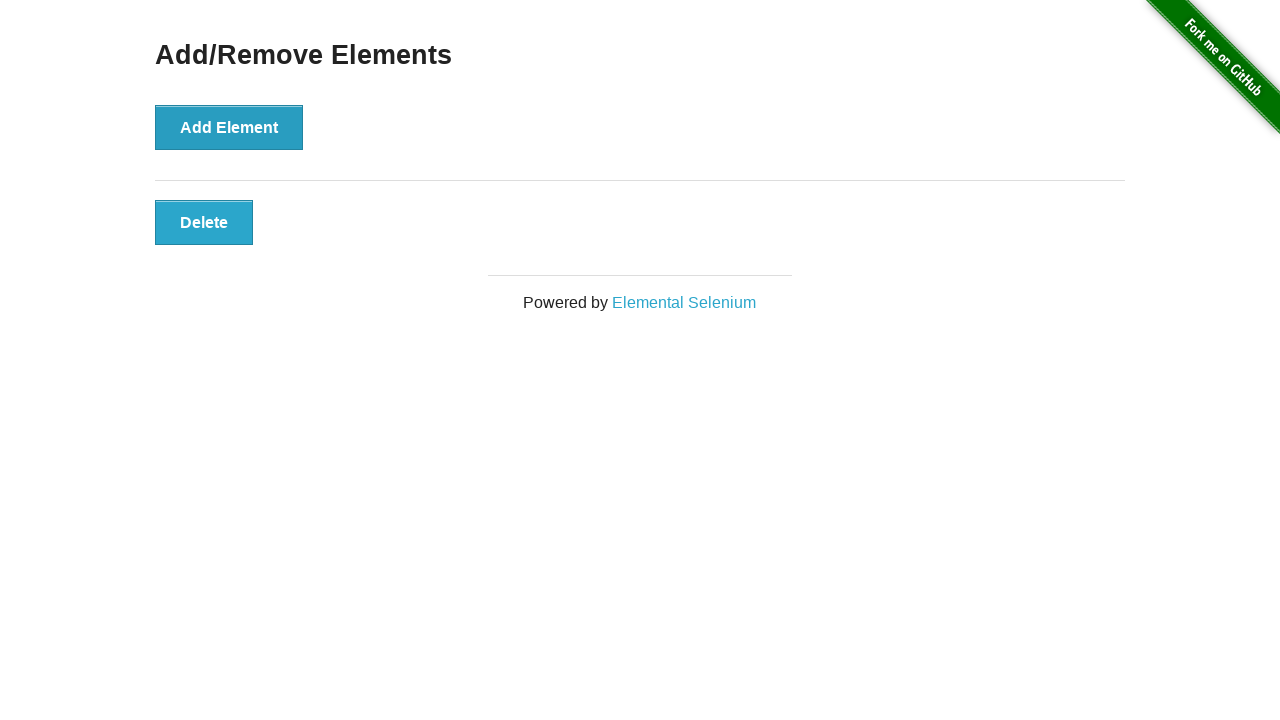

Clicked Add Element button to add a new element at (229, 127) on button >> internal:has-text="Add Element"i
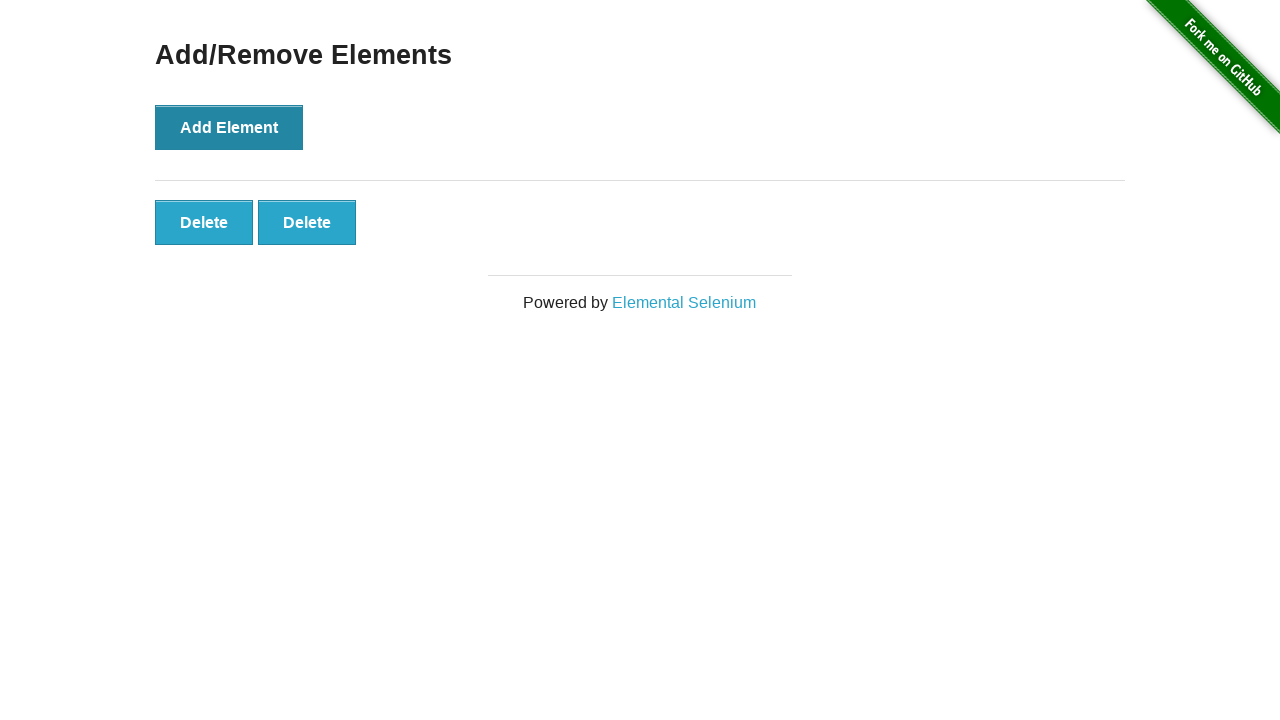

Clicked Add Element button to add a new element at (229, 127) on button >> internal:has-text="Add Element"i
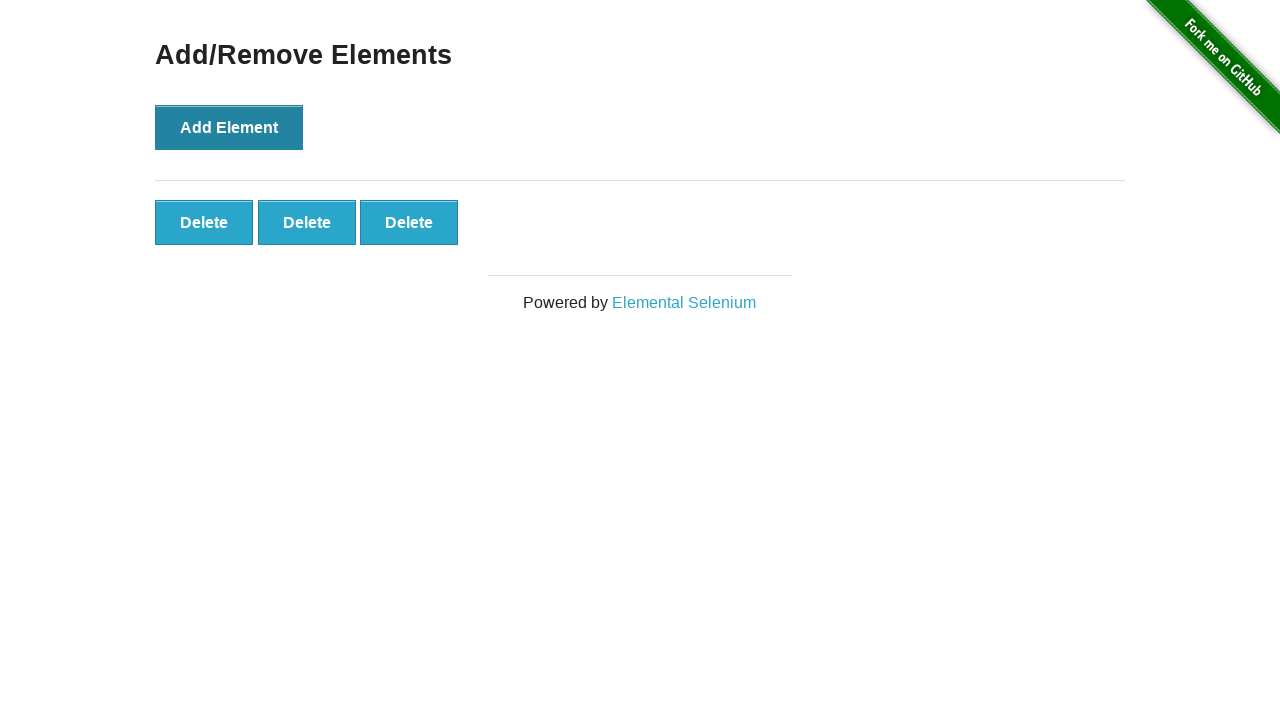

Clicked Add Element button to add a new element at (229, 127) on button >> internal:has-text="Add Element"i
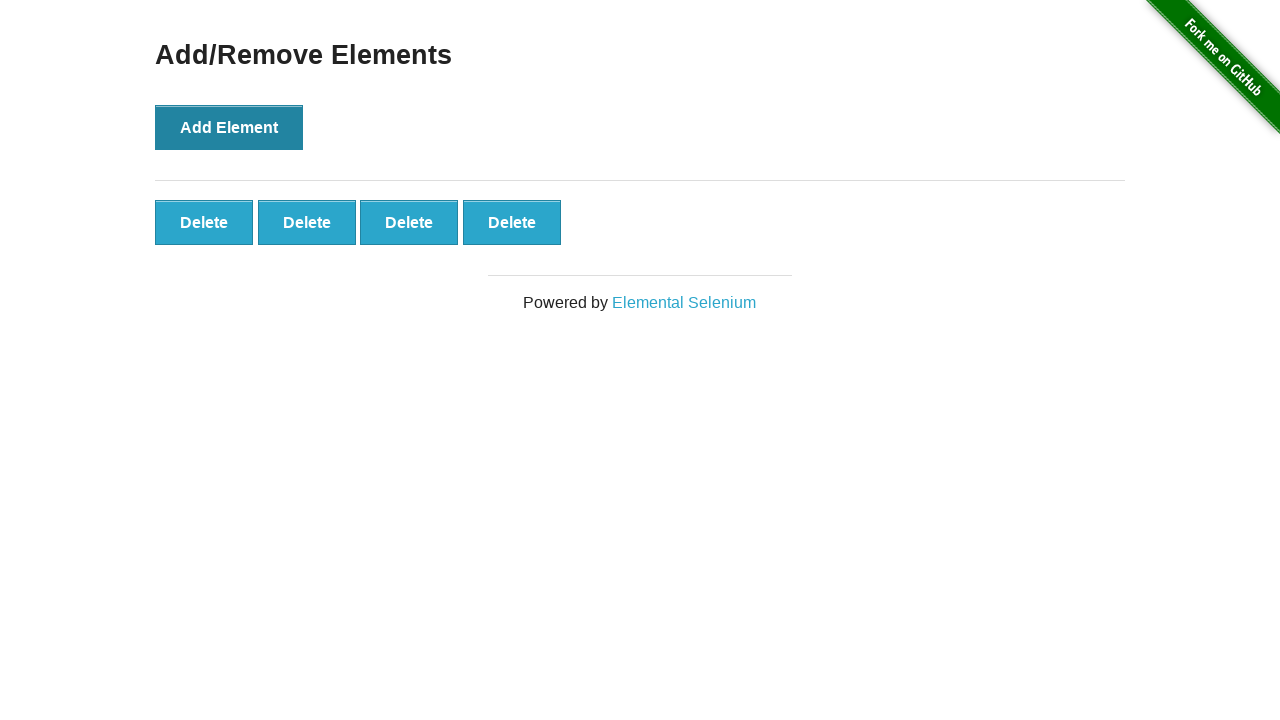

Clicked Add Element button to add a new element at (229, 127) on button >> internal:has-text="Add Element"i
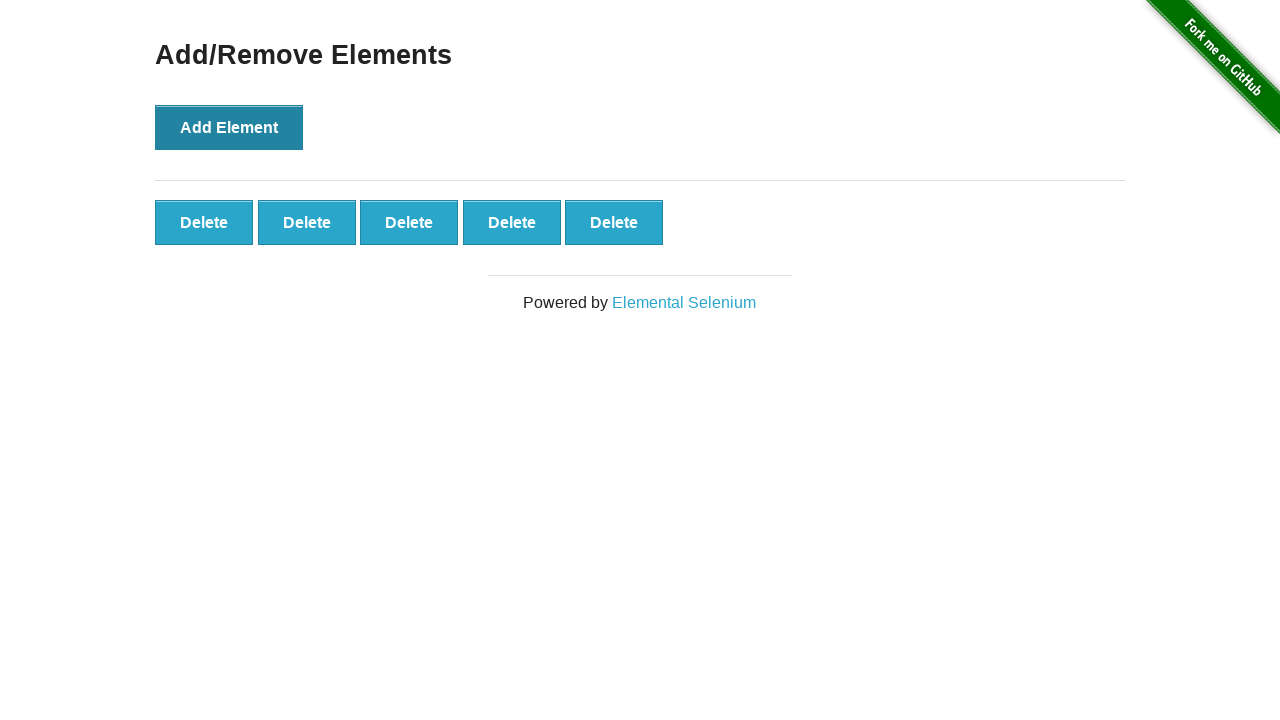

Clicked Delete button to remove an element at (204, 222) on button.added-manually >> nth=0
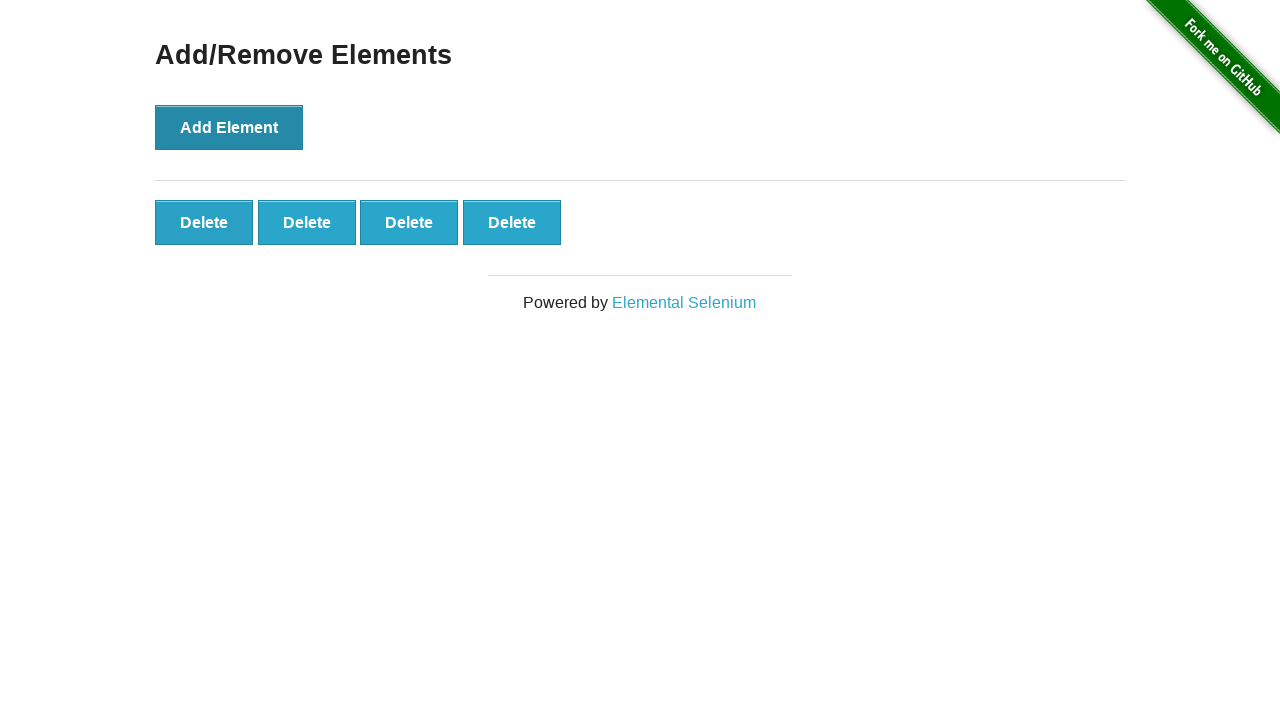

Clicked Delete button to remove an element at (204, 222) on button.added-manually >> nth=0
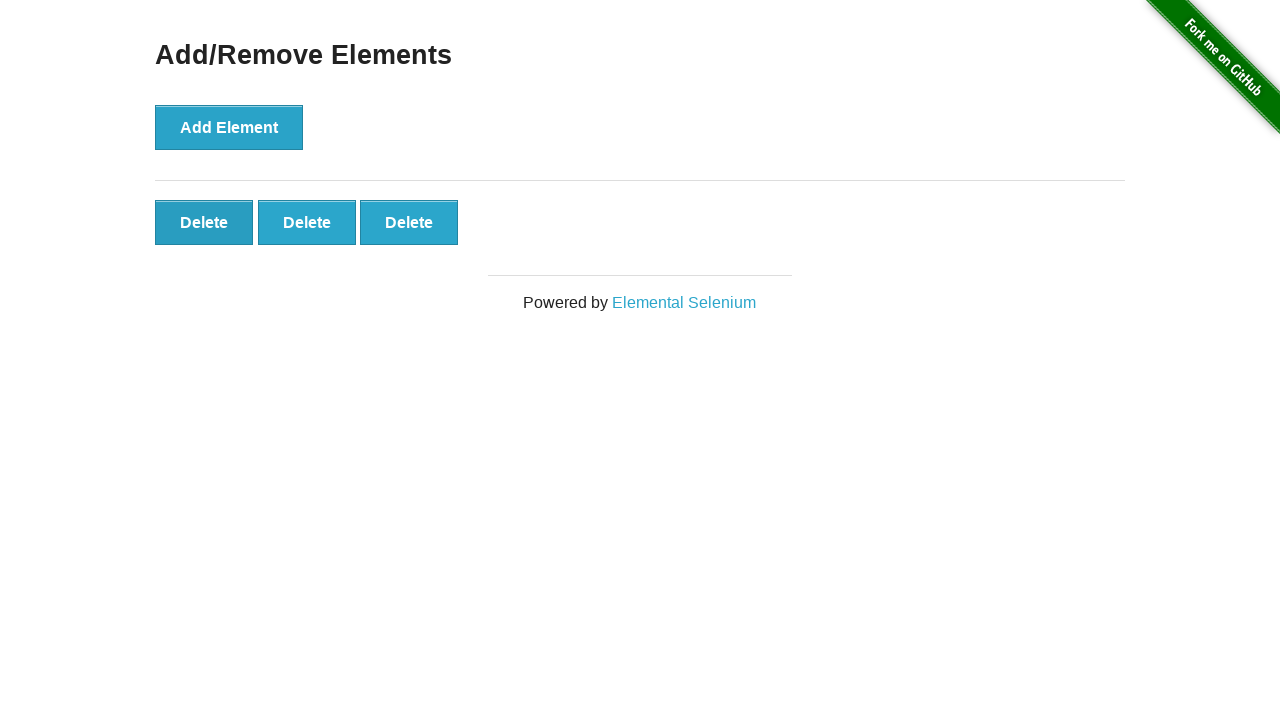

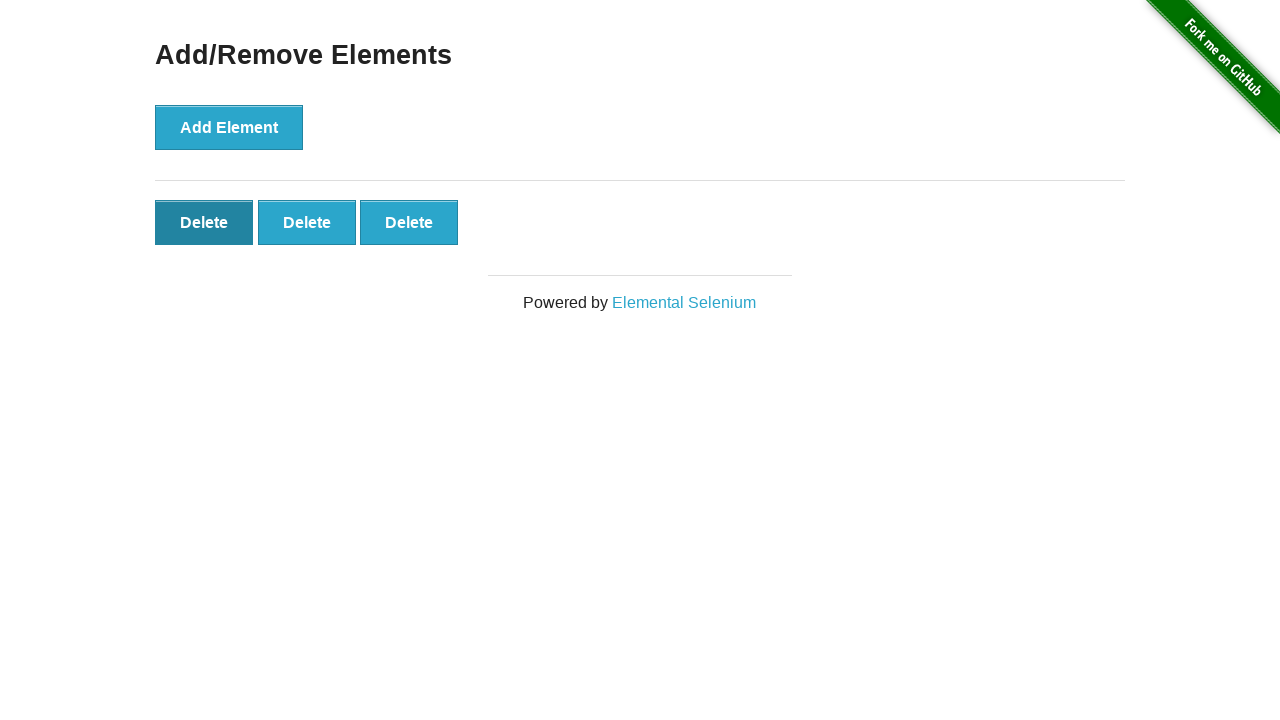